Tests checkbox functionality on a practice automation page by clicking all checkboxes and verifying each becomes selected

Starting URL: https://rahulshettyacademy.com/AutomationPractice/

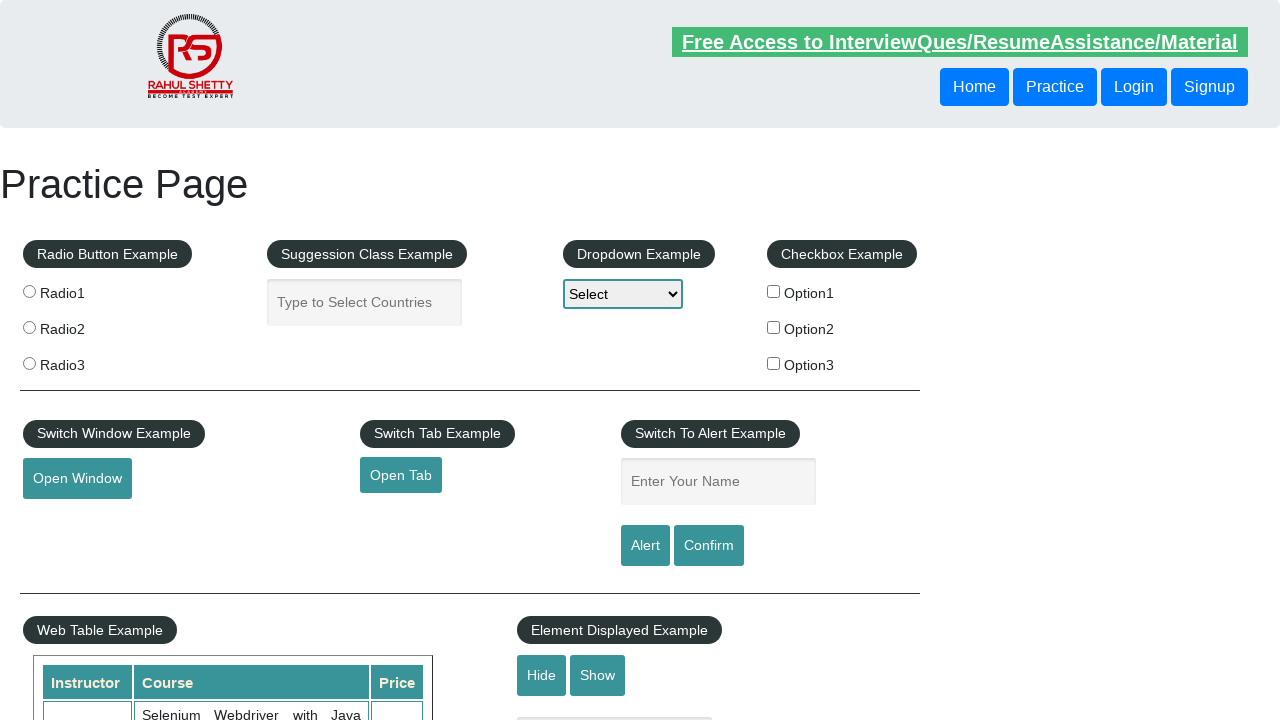

Navigated to practice automation page
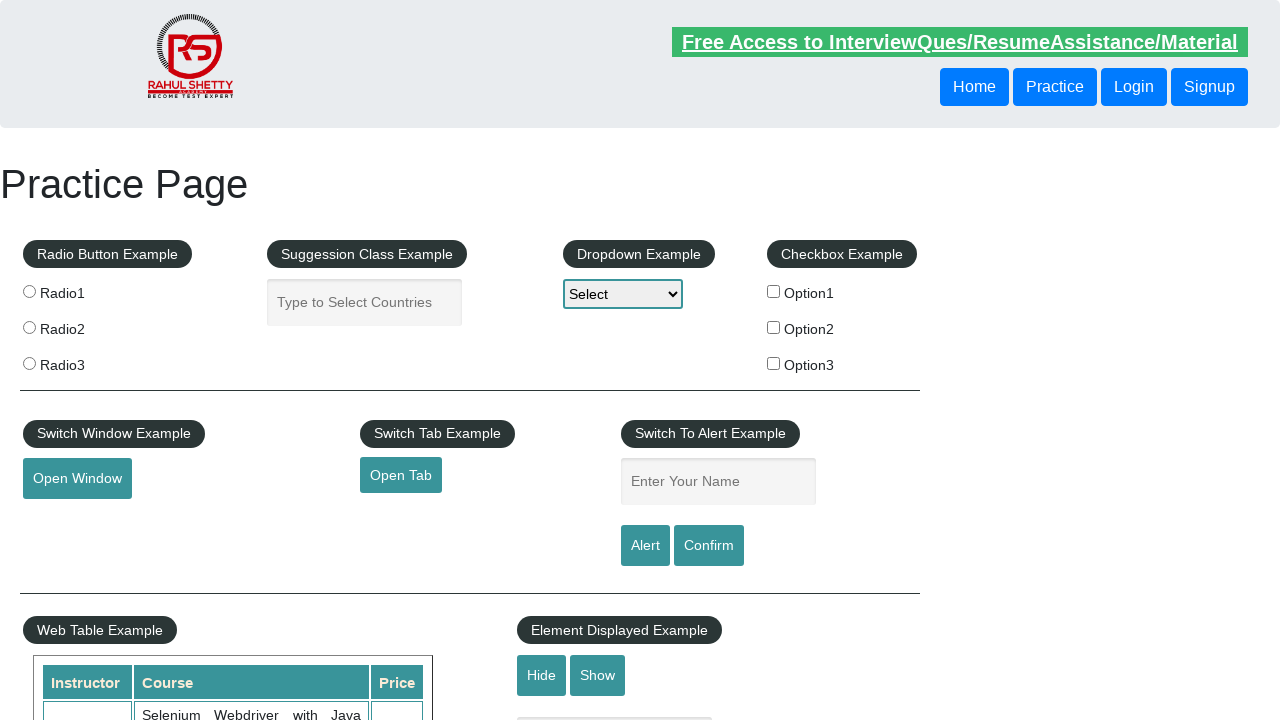

Located all checkboxes on the page
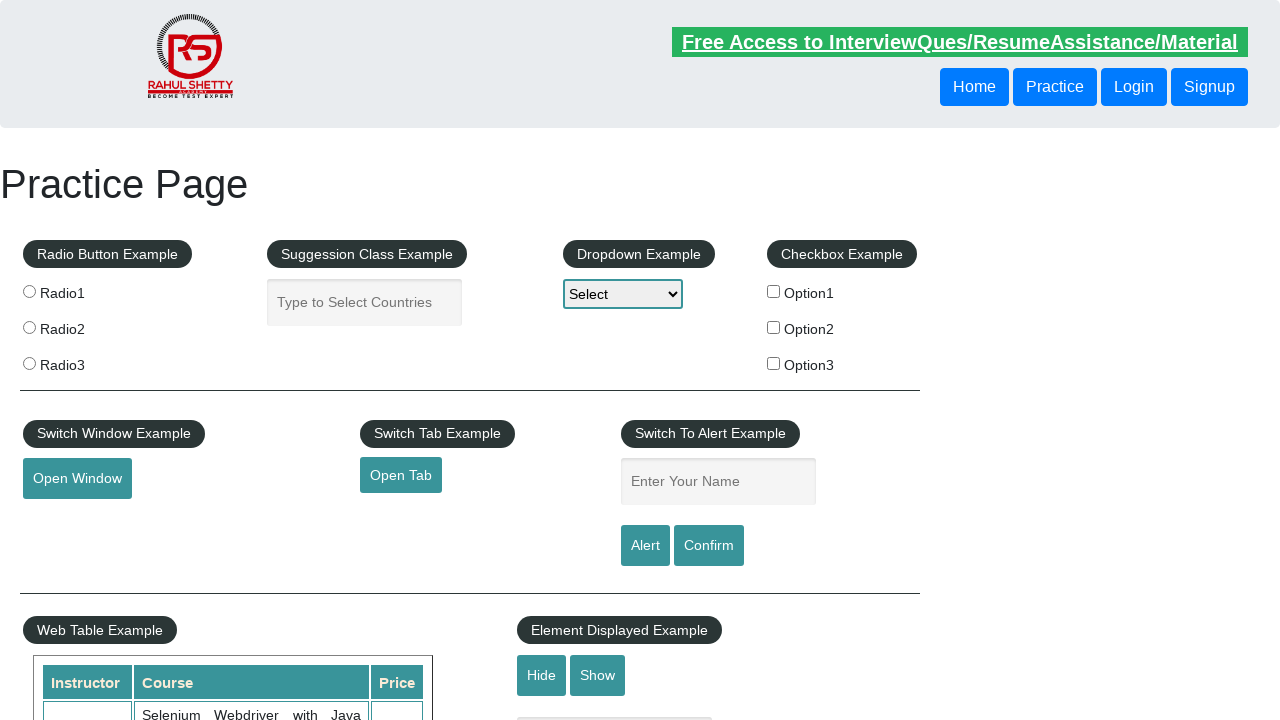

Found 3 checkboxes on the page
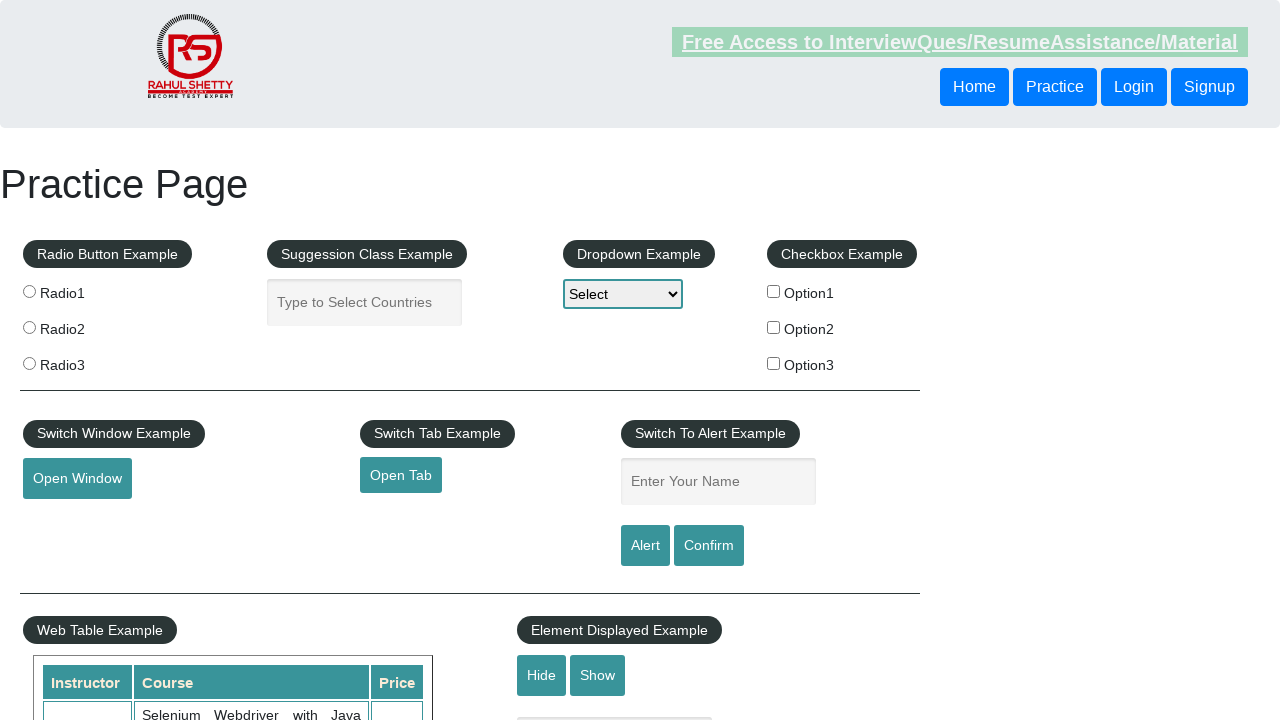

Clicked checkbox 1 at (774, 291) on xpath=//input[@type='checkbox'] >> nth=0
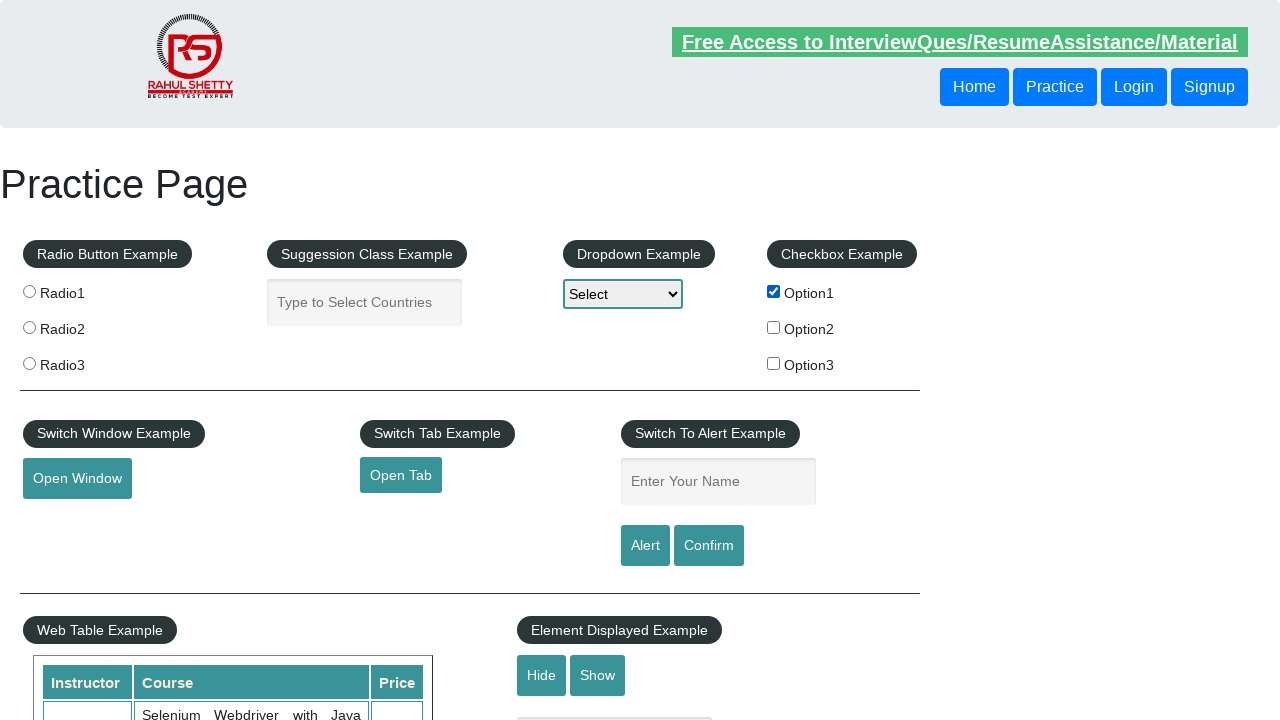

Verified checkbox 1 is selected
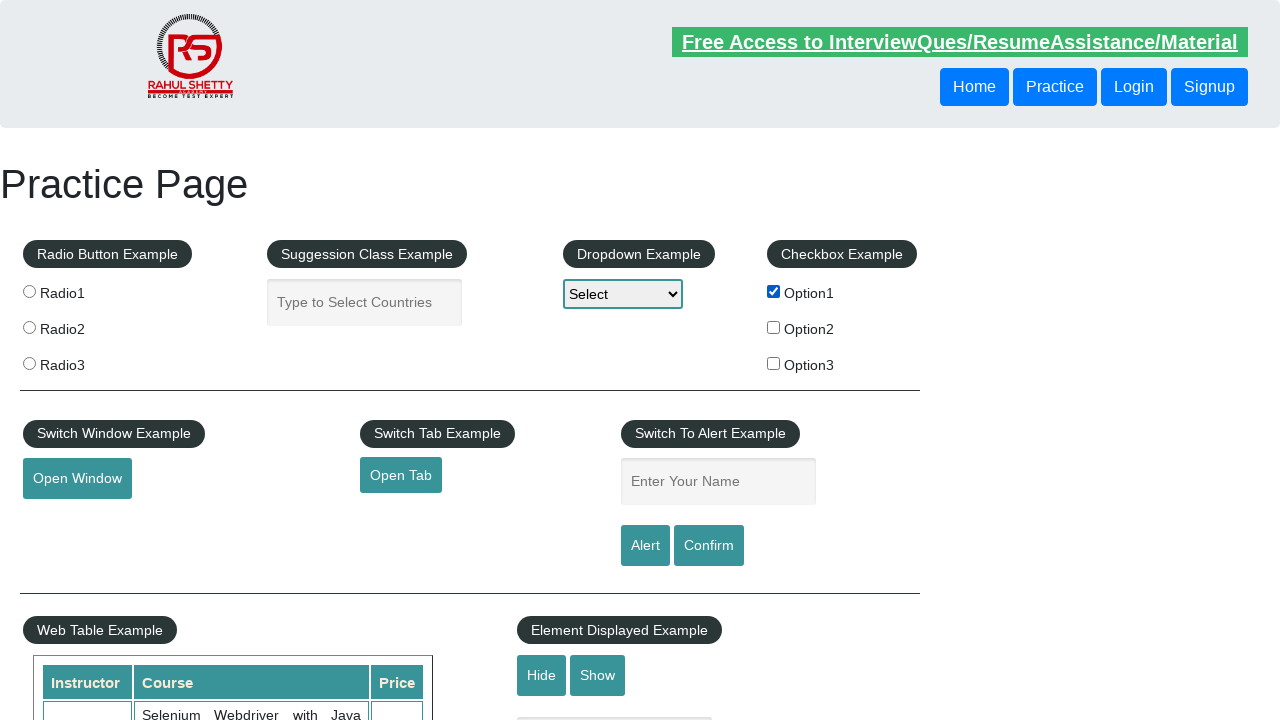

Clicked checkbox 2 at (774, 327) on xpath=//input[@type='checkbox'] >> nth=1
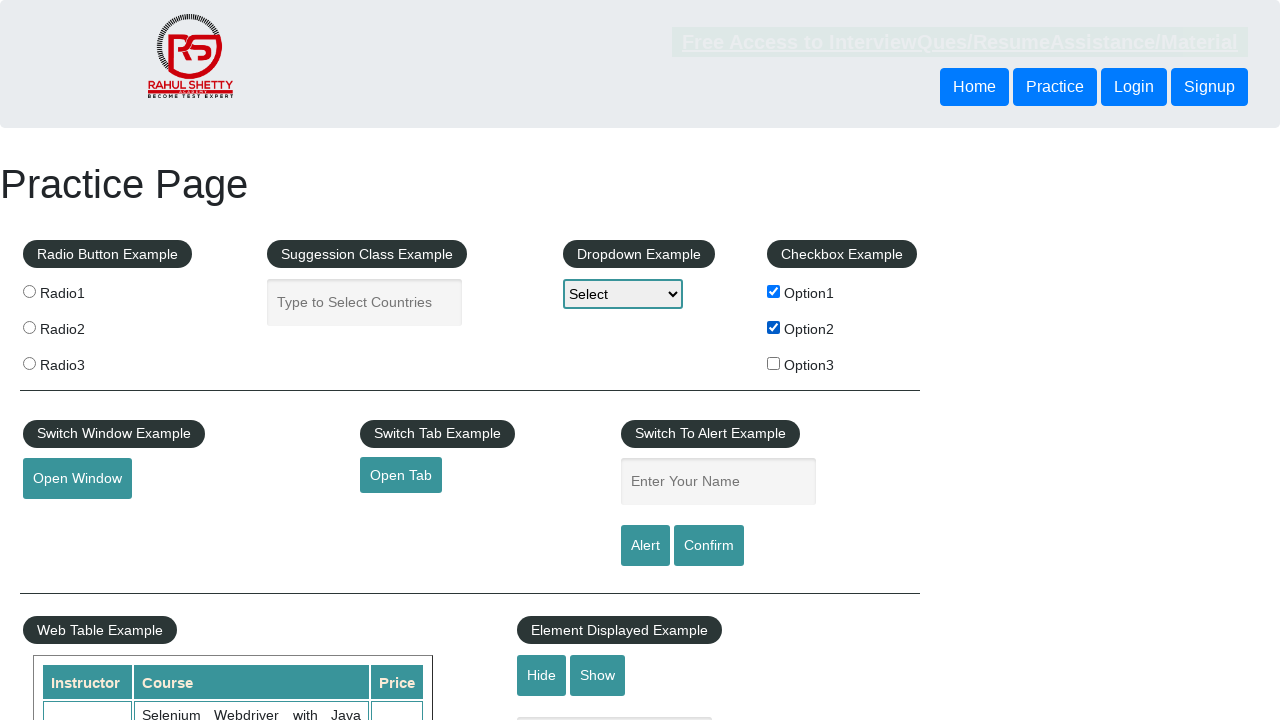

Verified checkbox 2 is selected
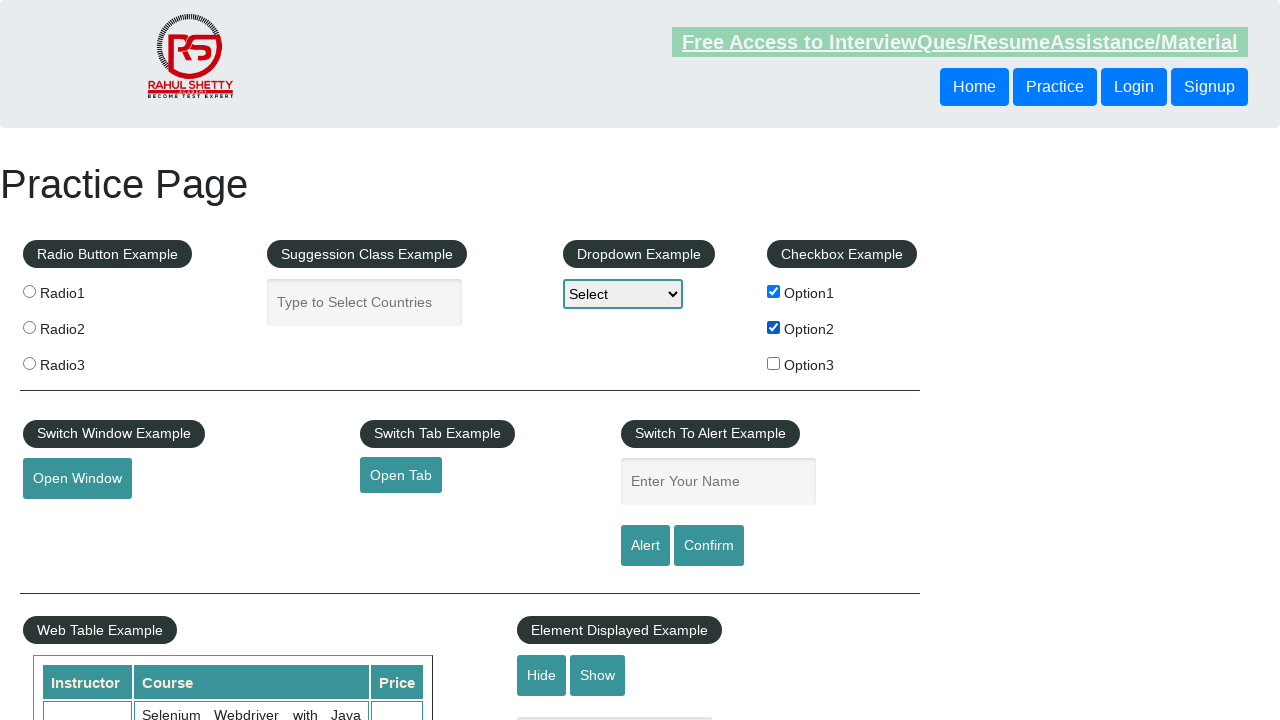

Clicked checkbox 3 at (774, 363) on xpath=//input[@type='checkbox'] >> nth=2
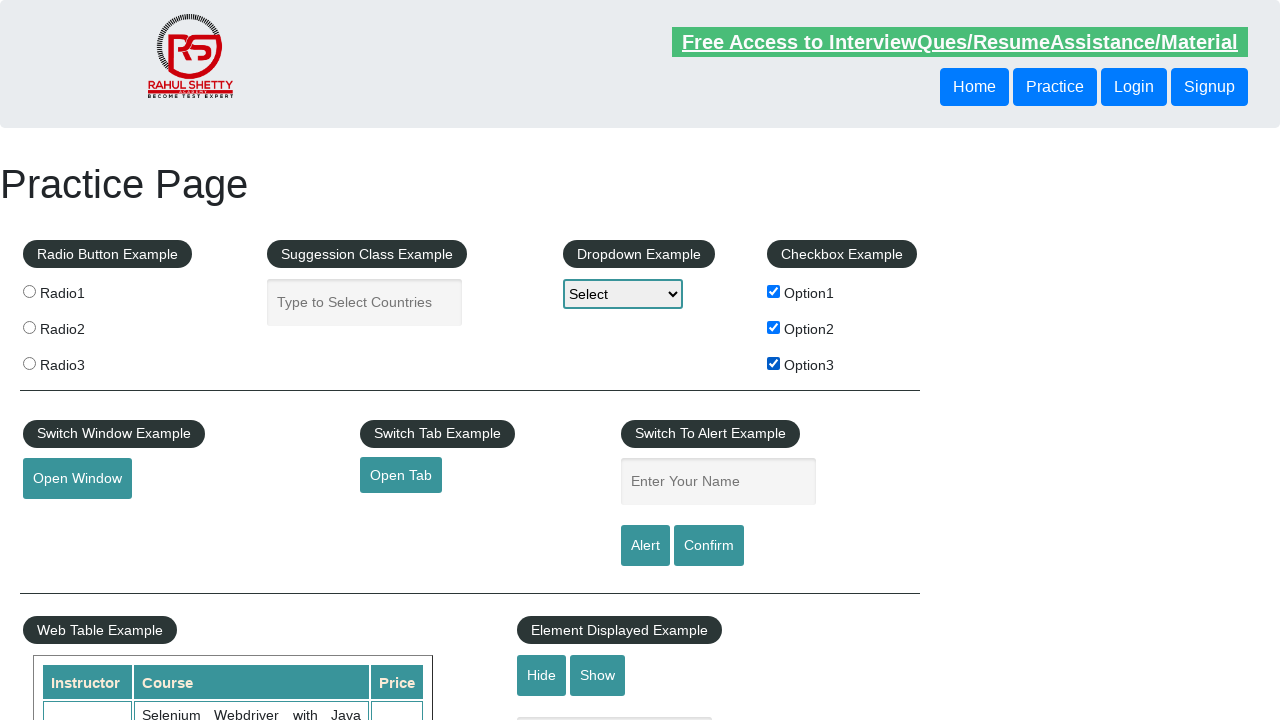

Verified checkbox 3 is selected
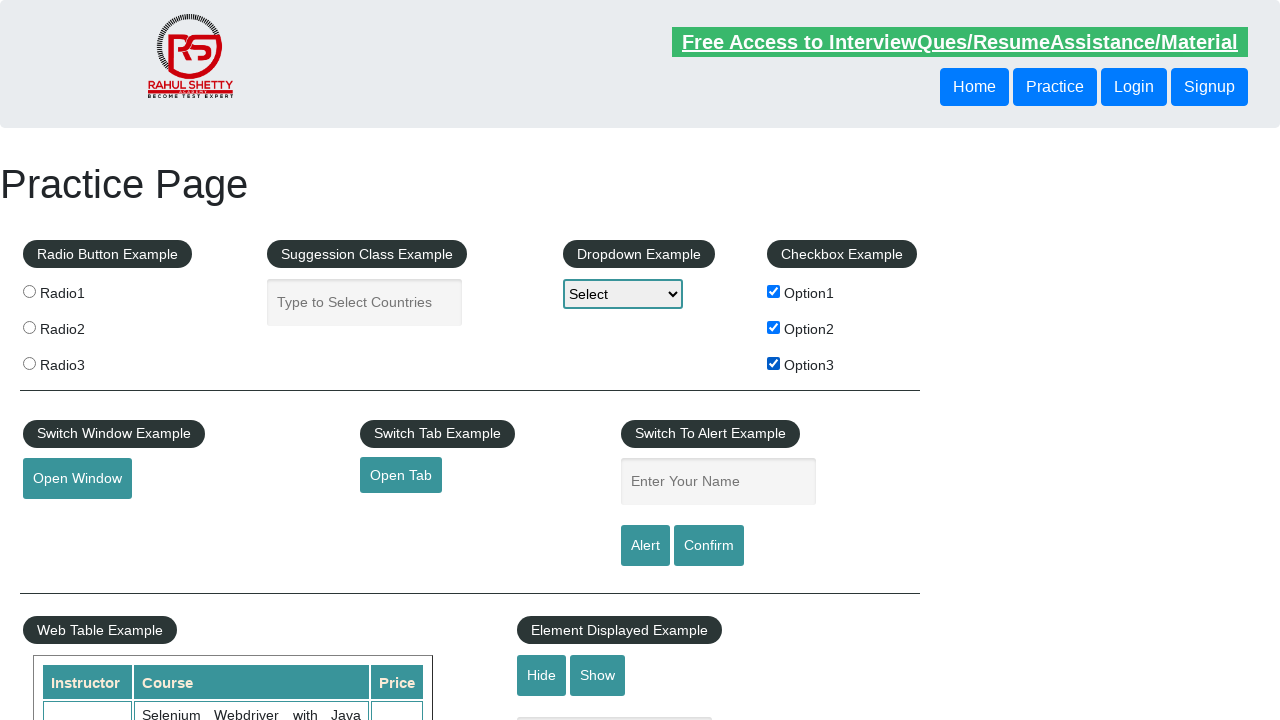

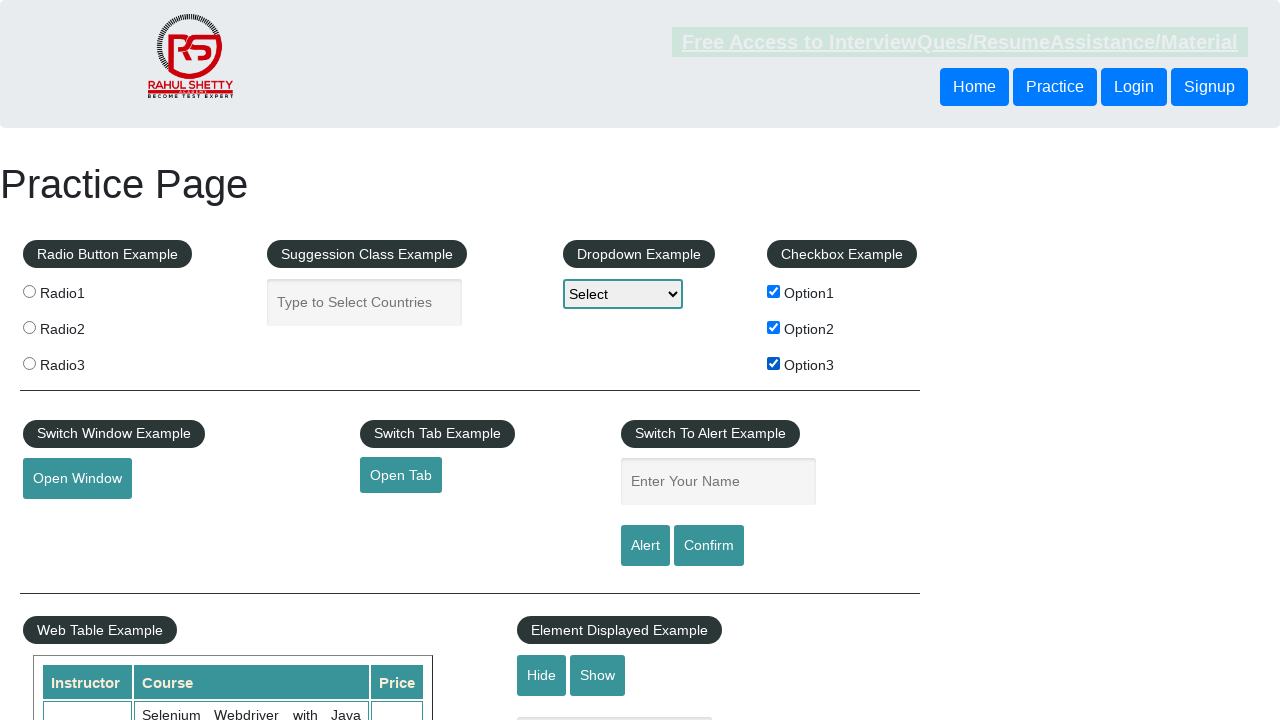